Tests selecting a radio button and checkbox, then verifies they are in selected state

Starting URL: https://automationfc.github.io/basic-form/index.html

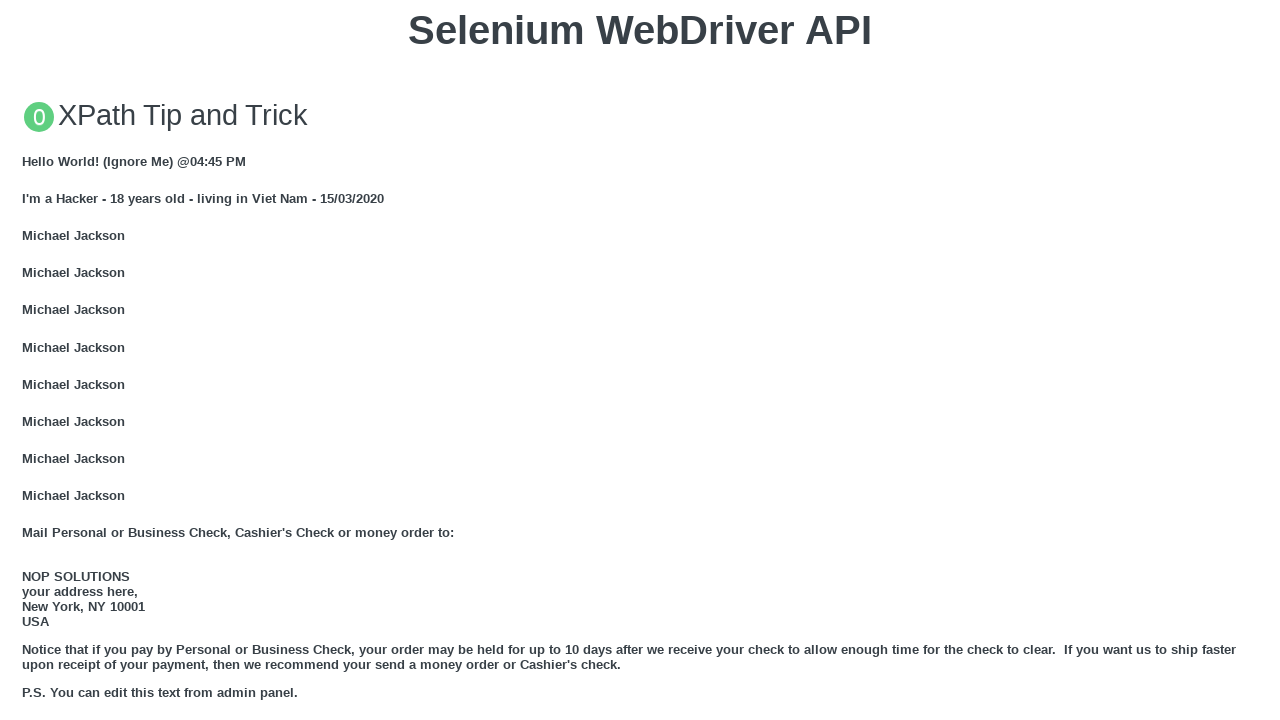

Clicked the under 18 radio button at (28, 360) on #under_18
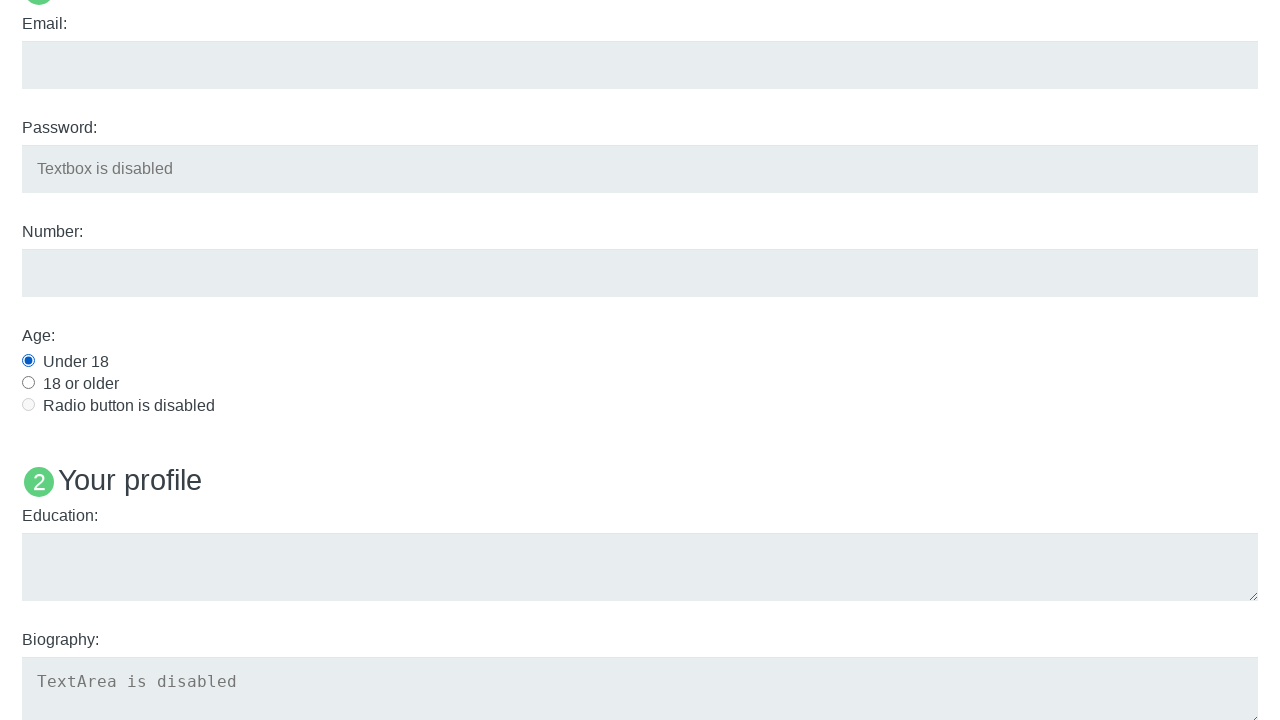

Clicked the Java checkbox at (28, 361) on #java
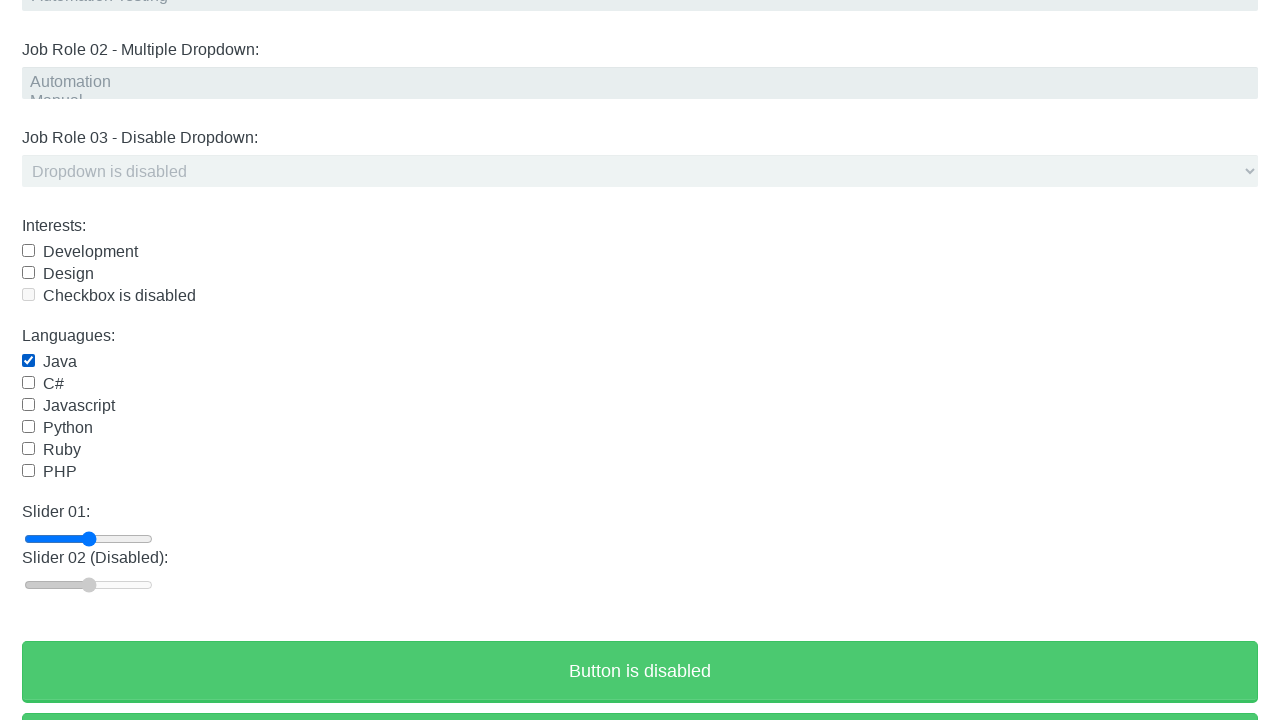

Verified under 18 radio button is selected
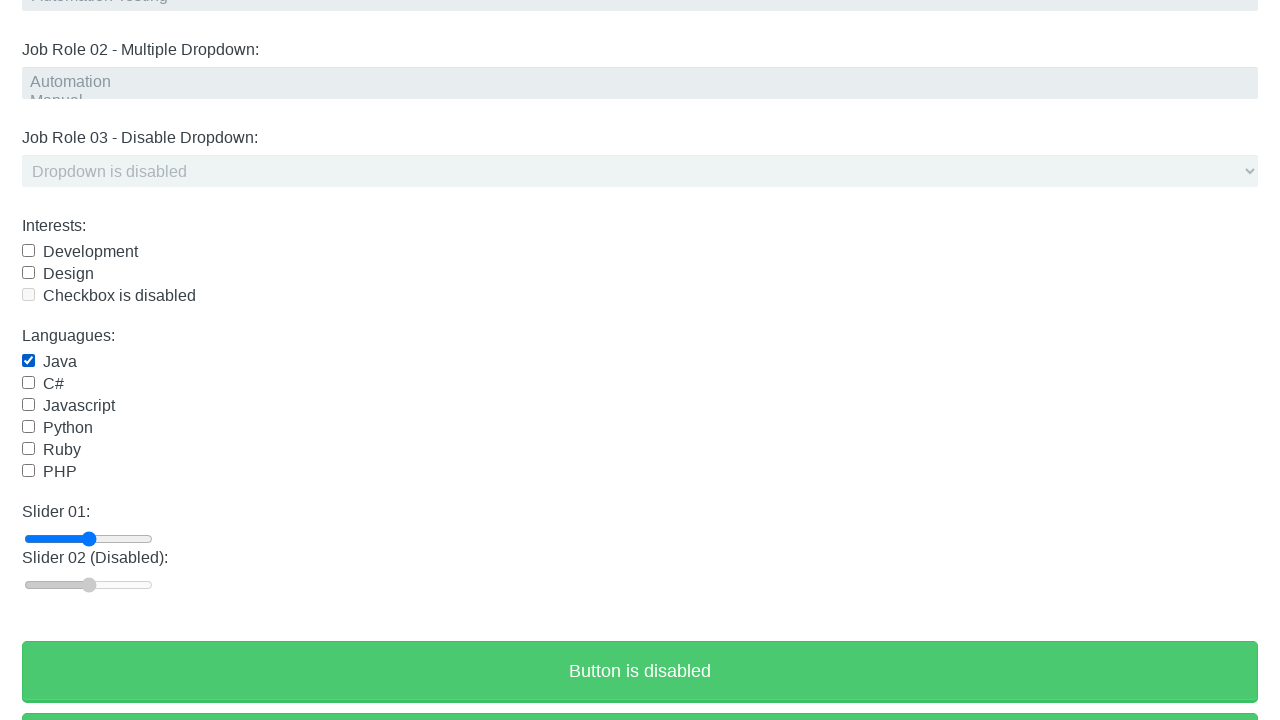

Verified Java checkbox is selected
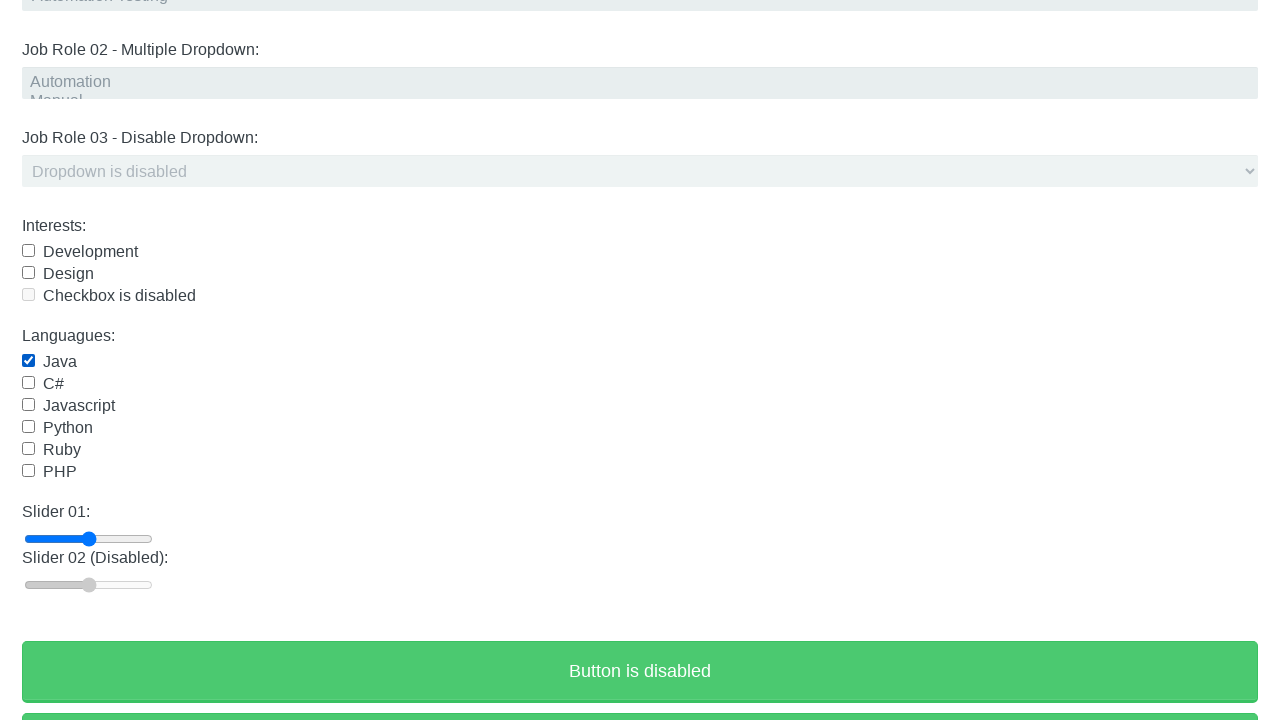

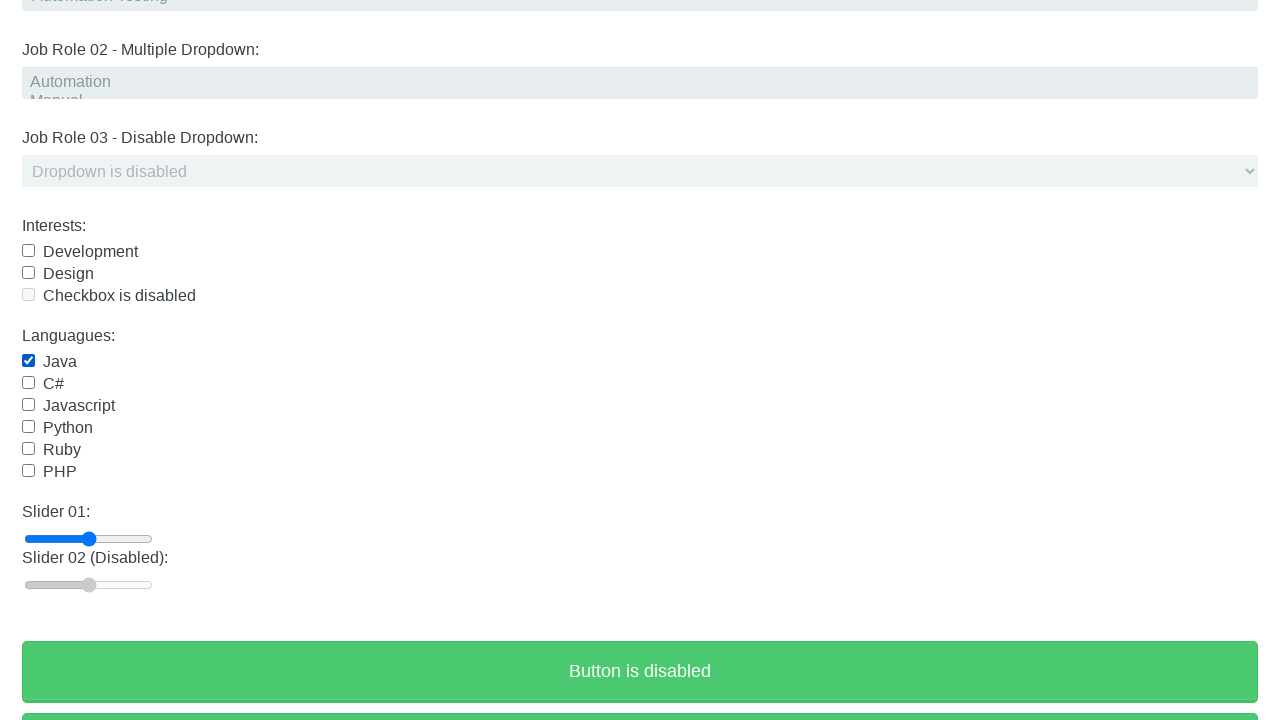